Verifies the page title of GreenKart website

Starting URL: https://rahulshettyacademy.com/seleniumPractise/#/

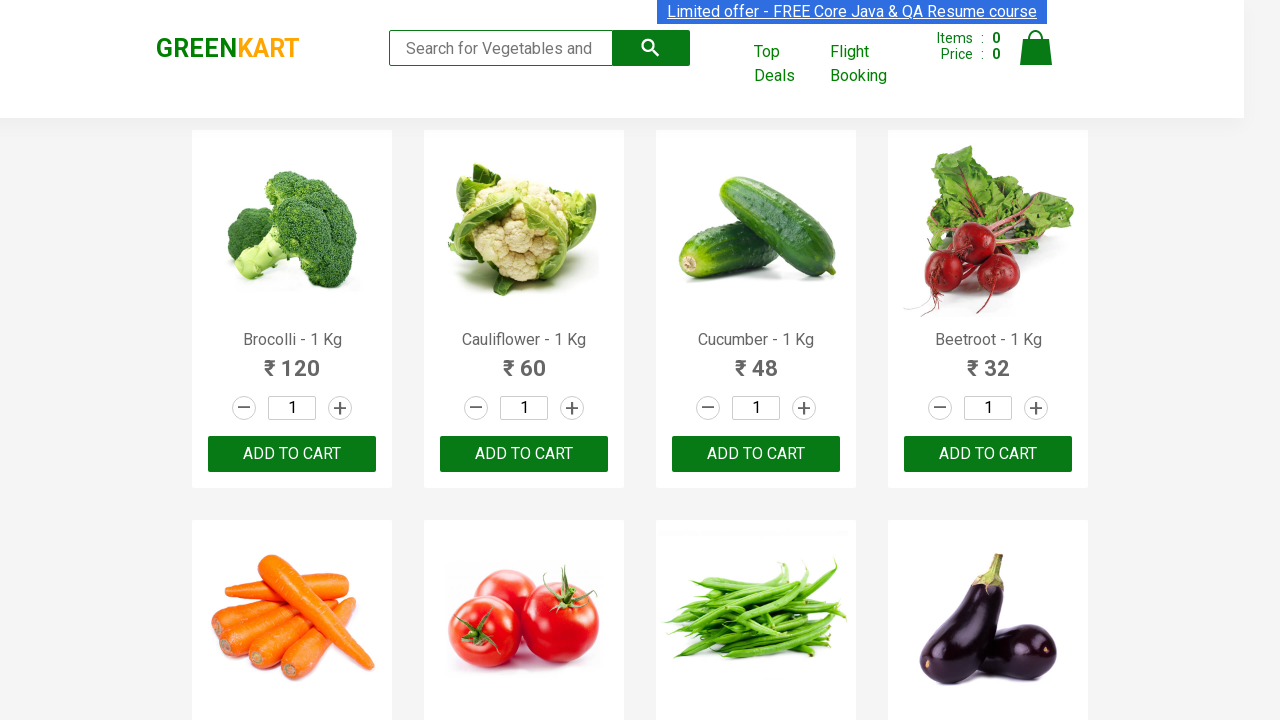

Retrieved page title from GreenKart website
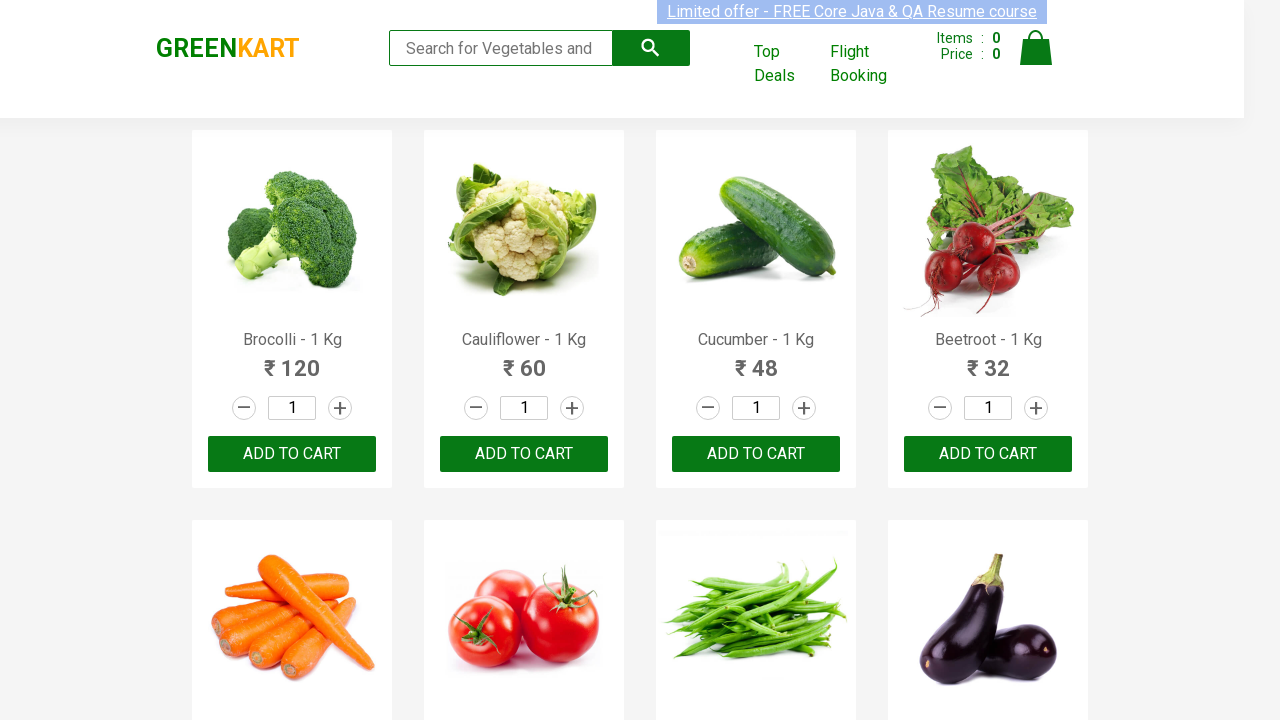

Verified page title contains 'GreenKart - veg and fruits kart'
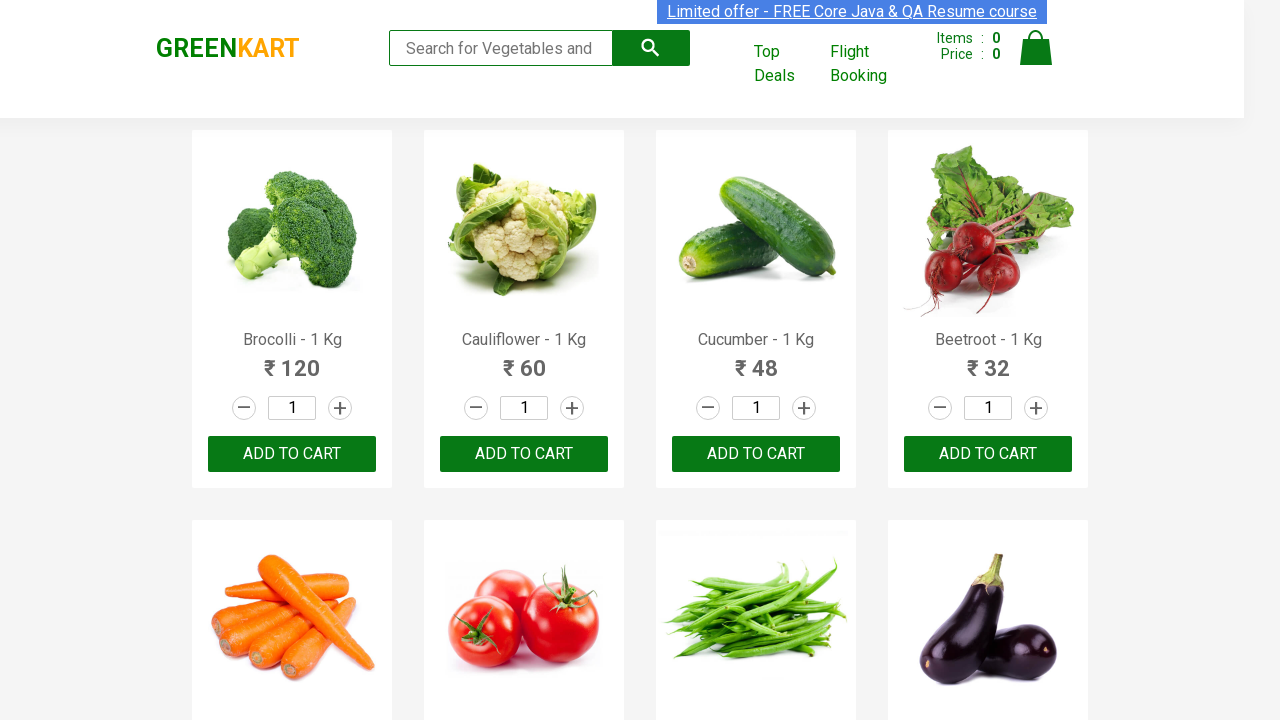

Page title verification passed and logged
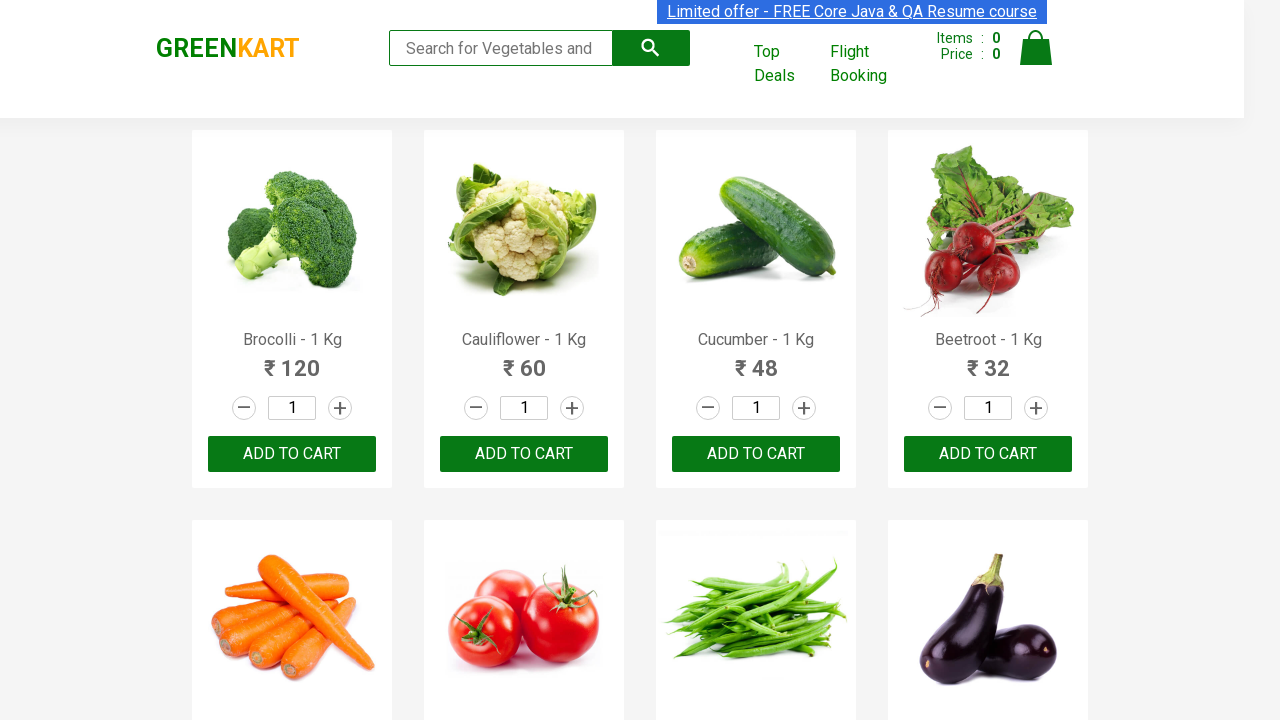

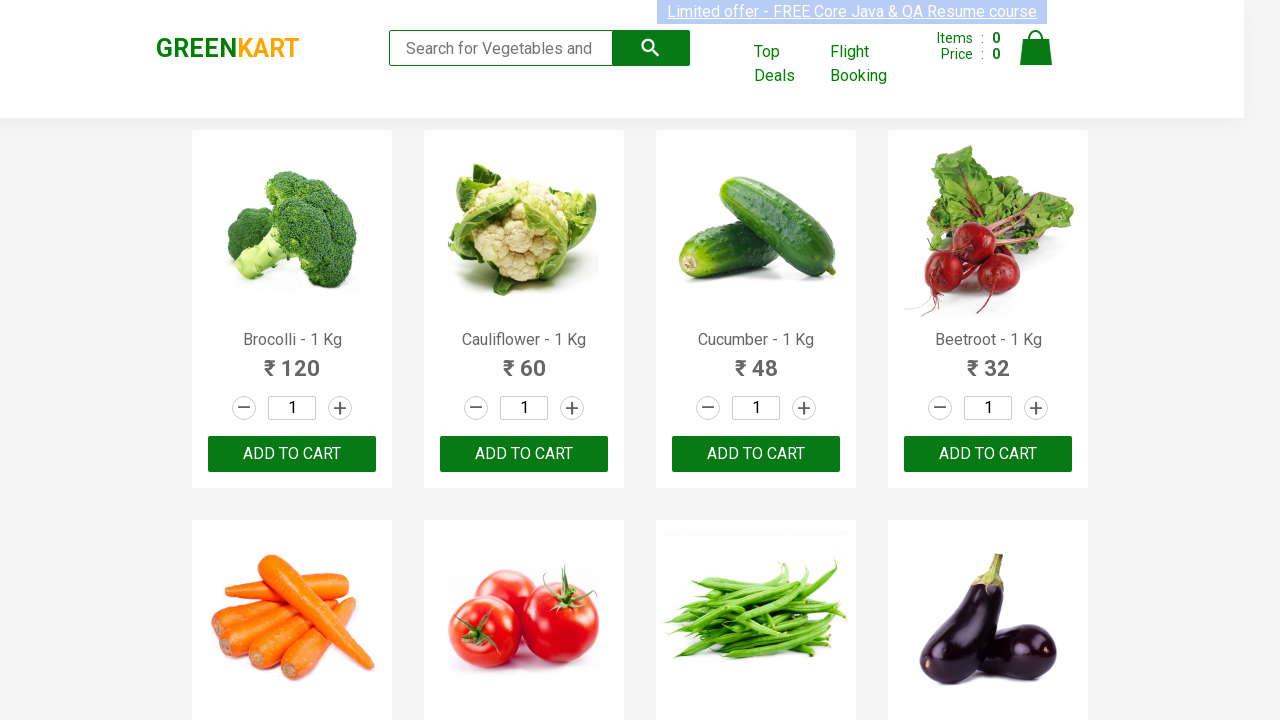